Tests the severity filter functionality on the free security tools page by selecting "Critical" severity and verifying that only Critical rows are displayed in the "All Free Tools" table.

Starting URL: https://s4e.io/free-security-tools

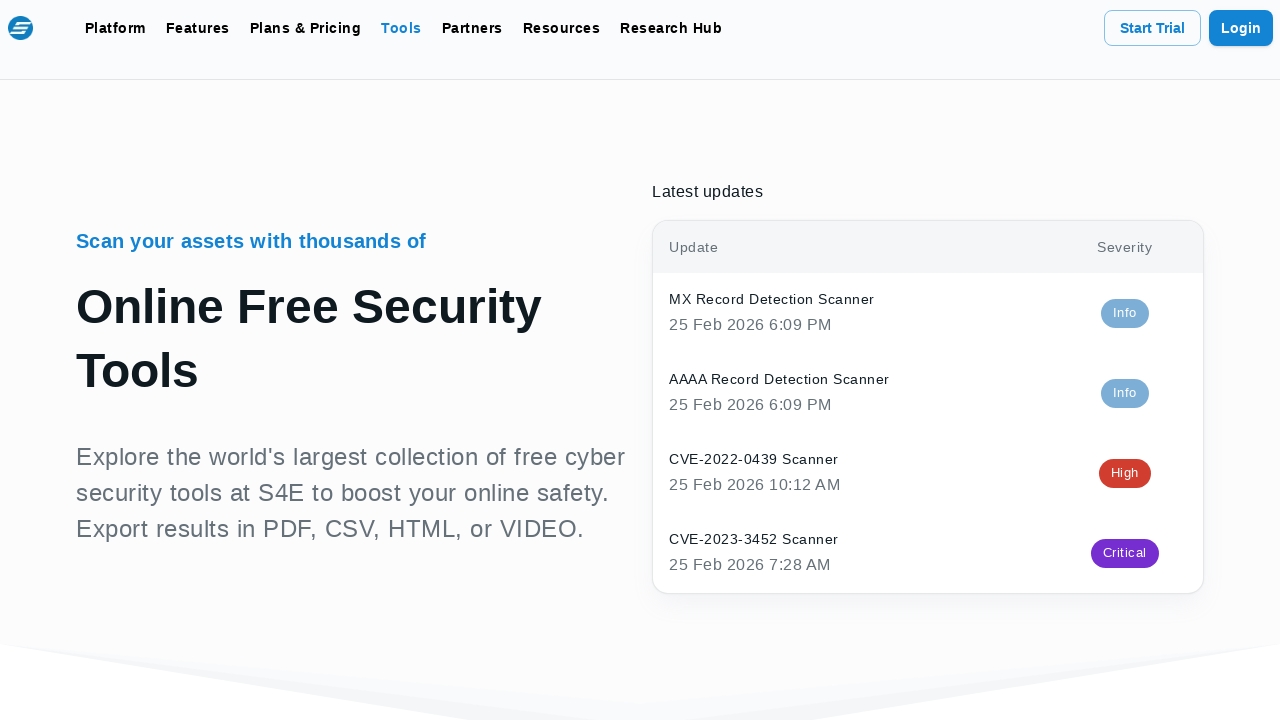

Clicked the Severity filter button at (578, 361) on button:has-text("Severity")
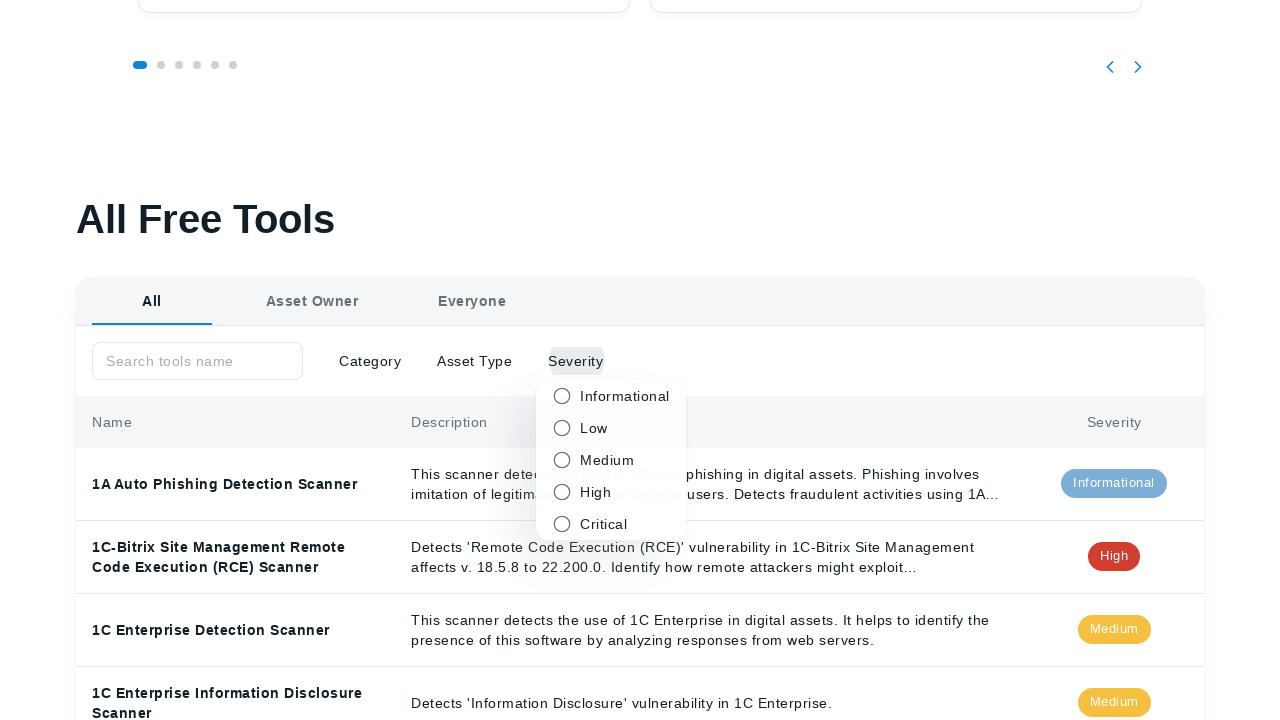

Selected 'Critical' from the severity dropdown menu at (611, 524) on .MuiPopover-paper >> li[role="menuitem"]:has-text("Critical")
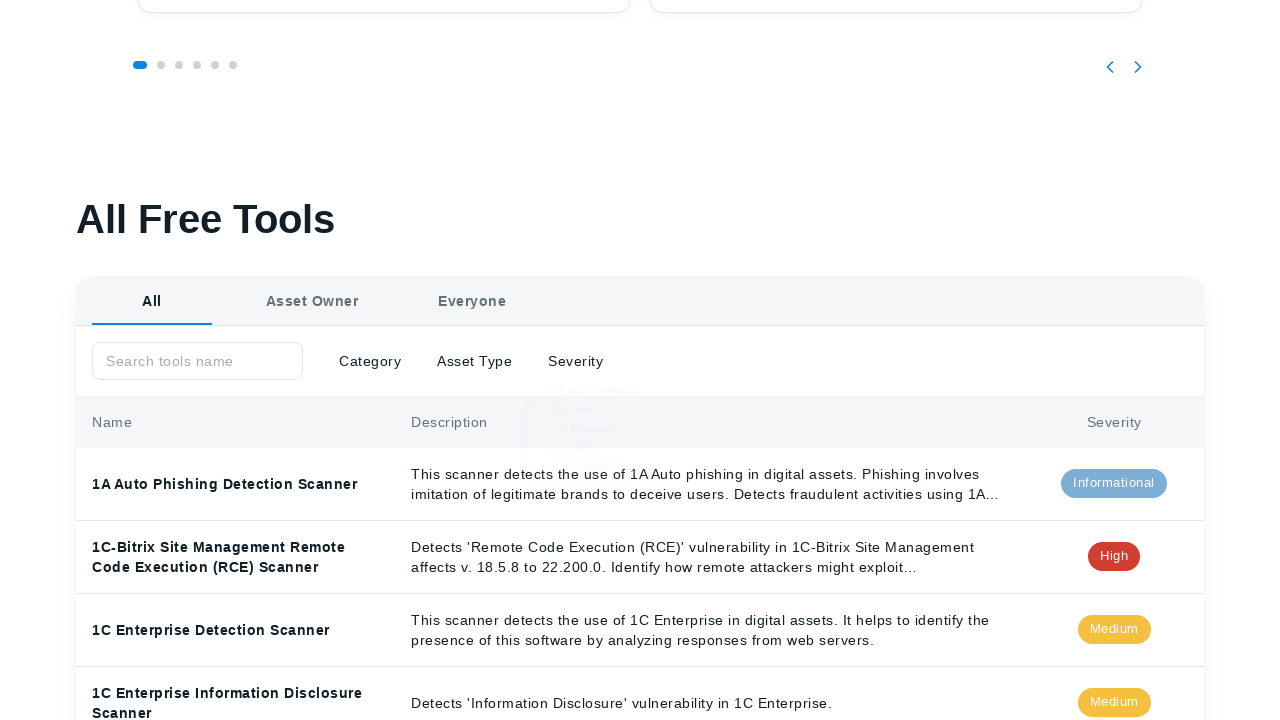

Closed the dropdown menu by pressing Escape
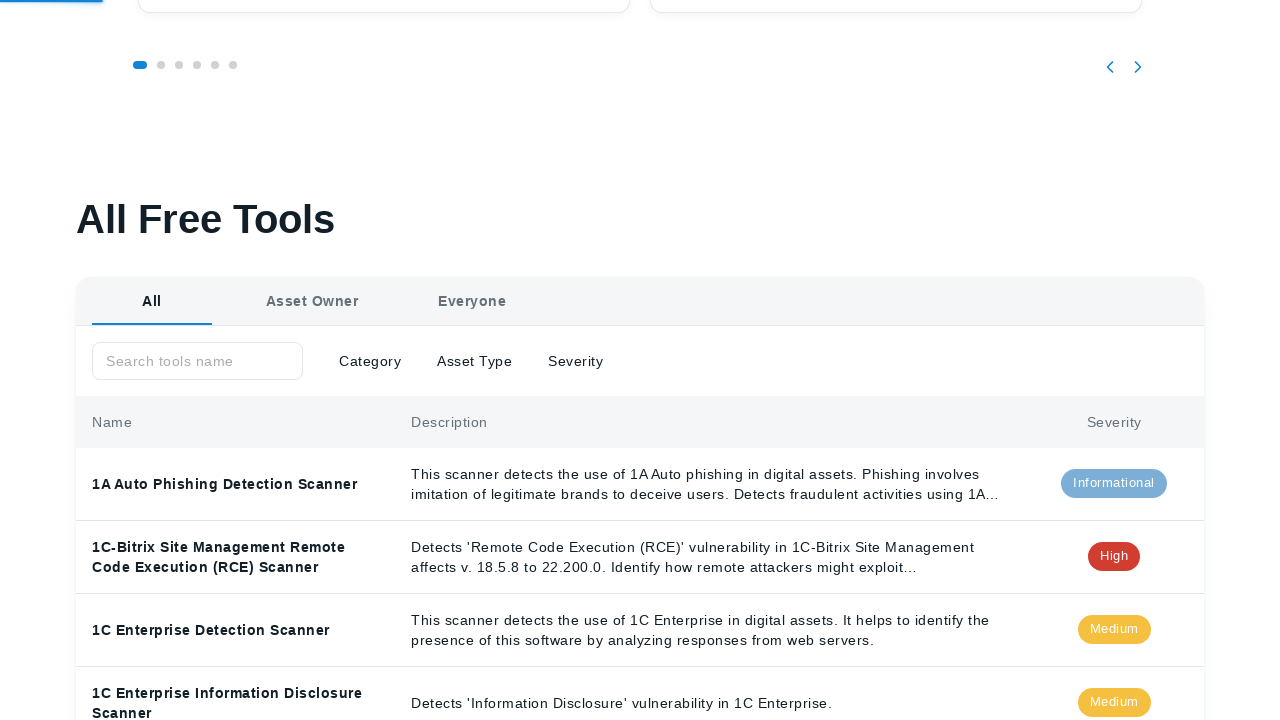

Located the 'All Free Tools' table
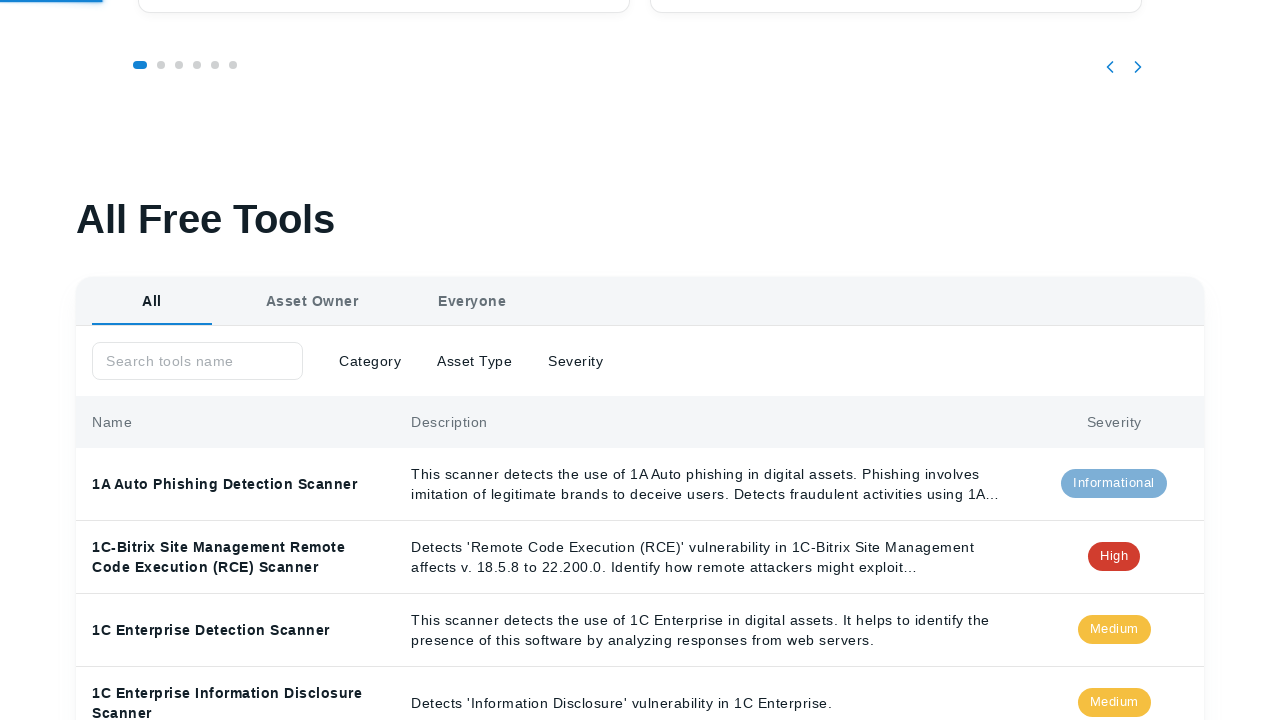

Waited for at least one row to be visible in the table
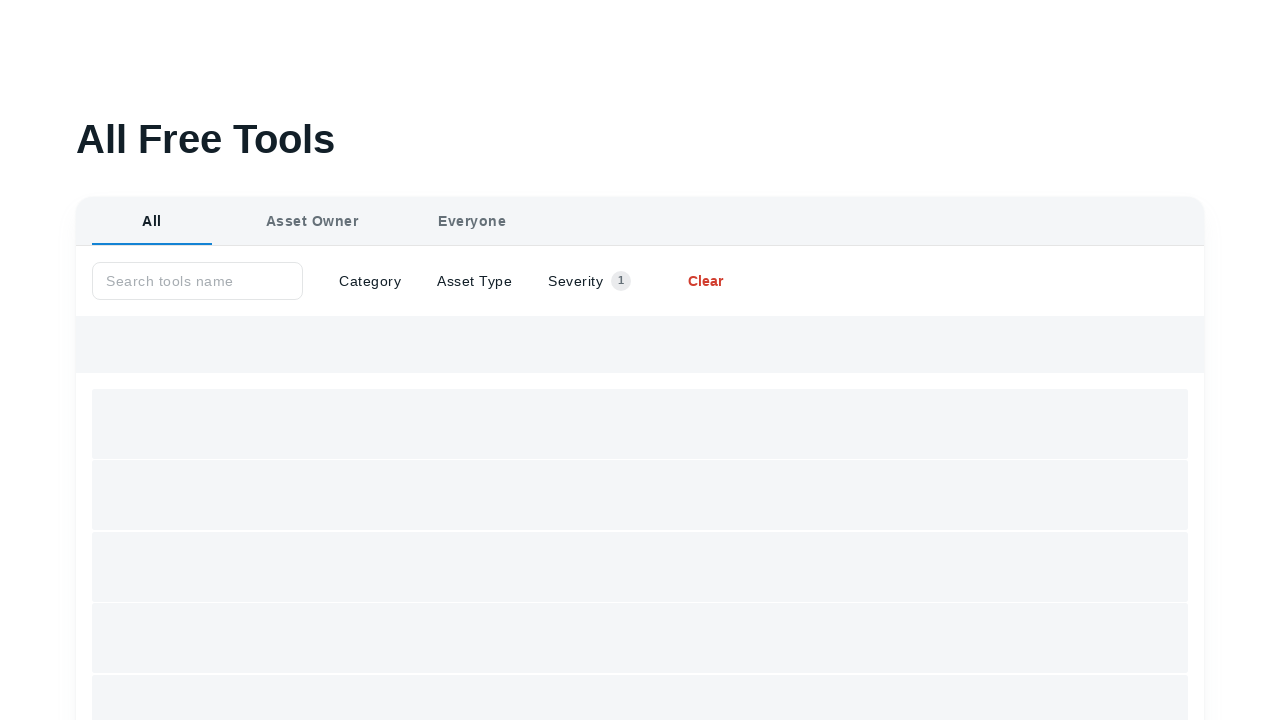

Verified that chip labels with 'Critical' severity are visible in the filtered results
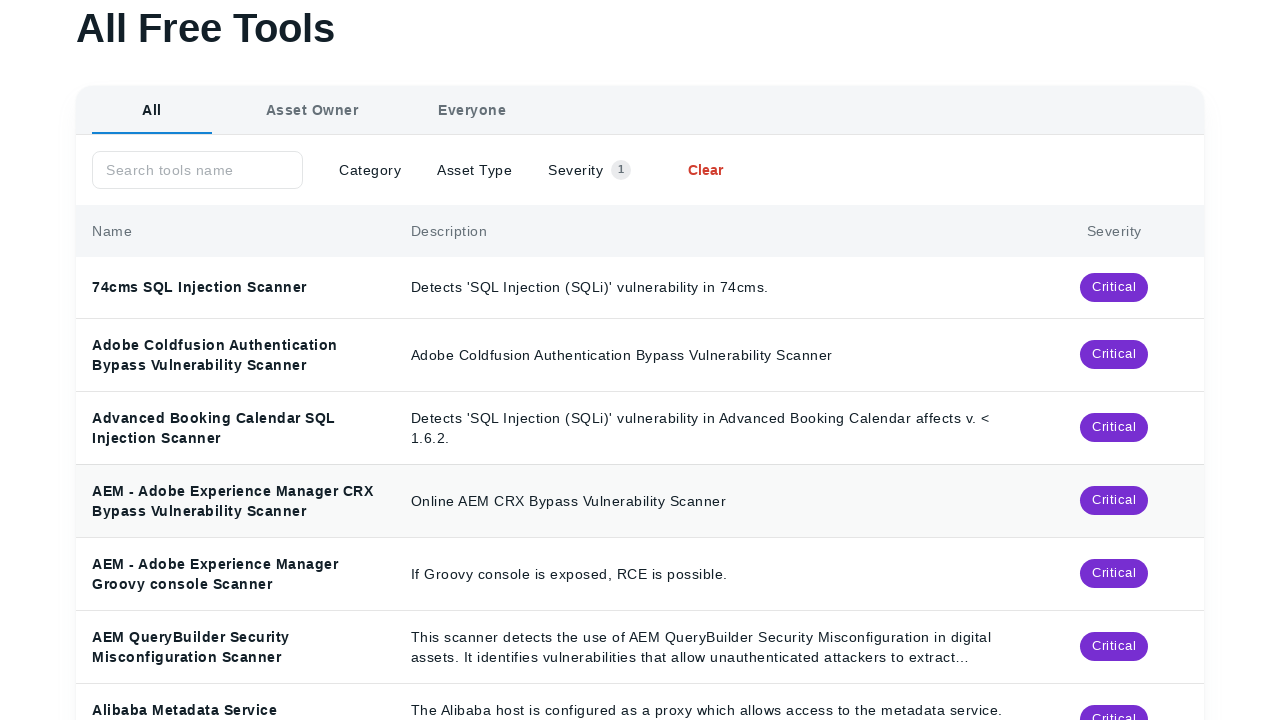

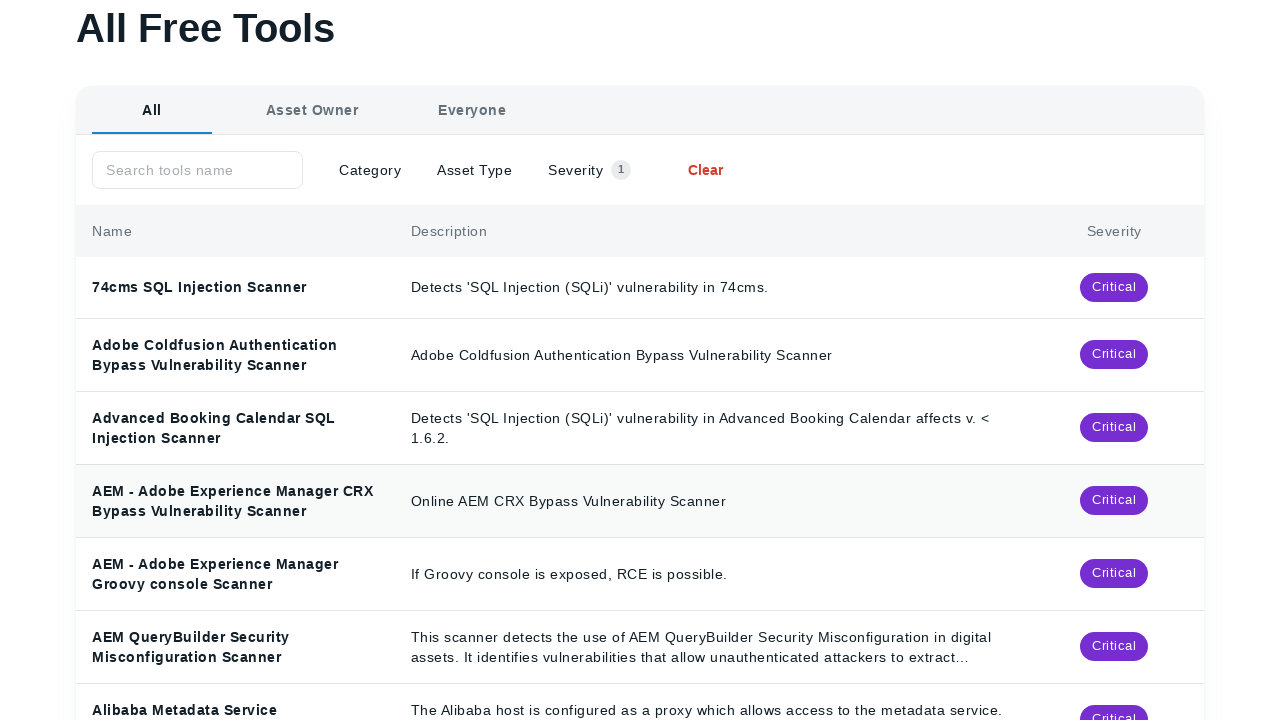